Tests JavaScript confirm alert handling by clicking the second alert button, dismissing the alert, and verifying the cancel result

Starting URL: https://the-internet.herokuapp.com/javascript_alerts

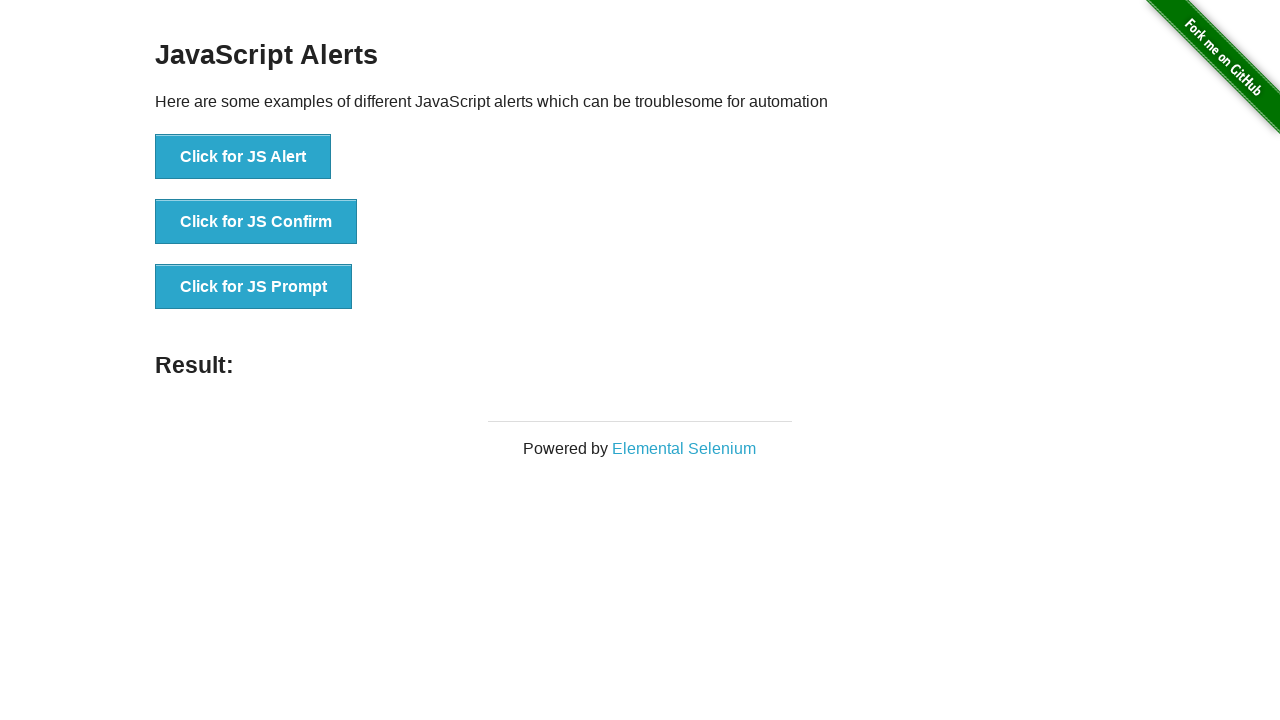

Set up dialog handler to dismiss alerts
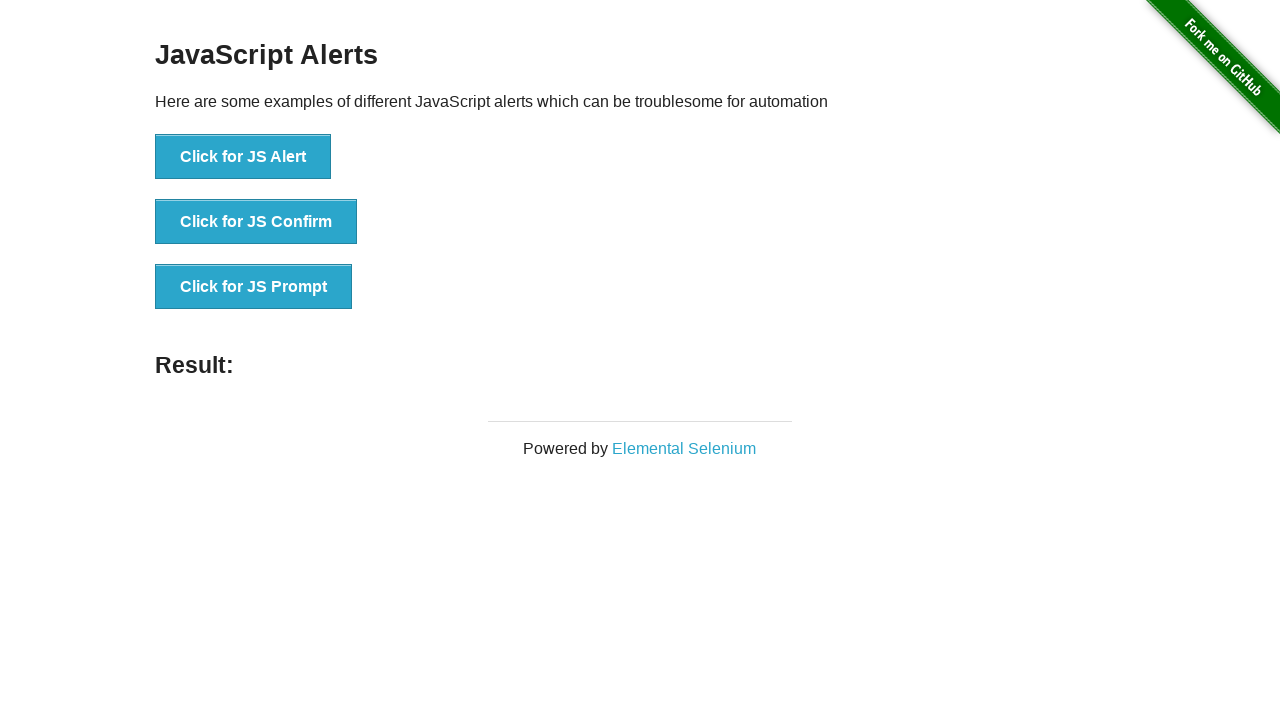

Clicked the JS Confirm button at (256, 222) on button[onclick='jsConfirm()']
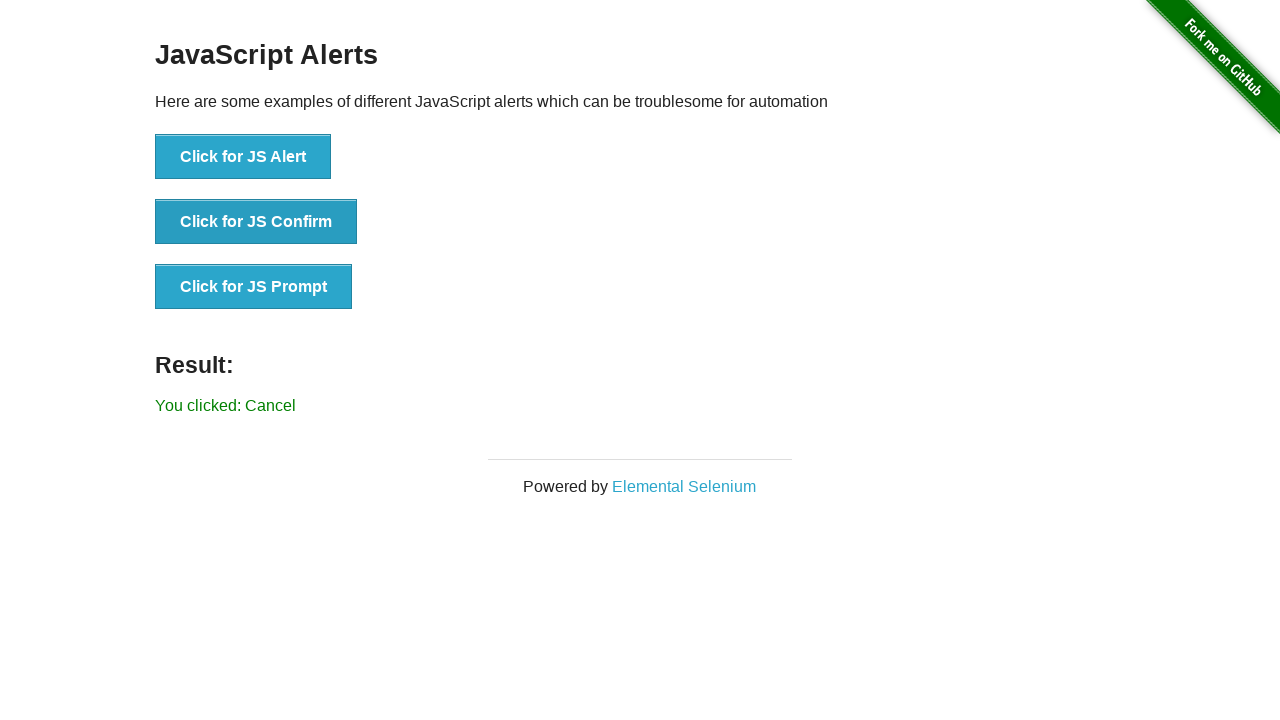

Result text element loaded
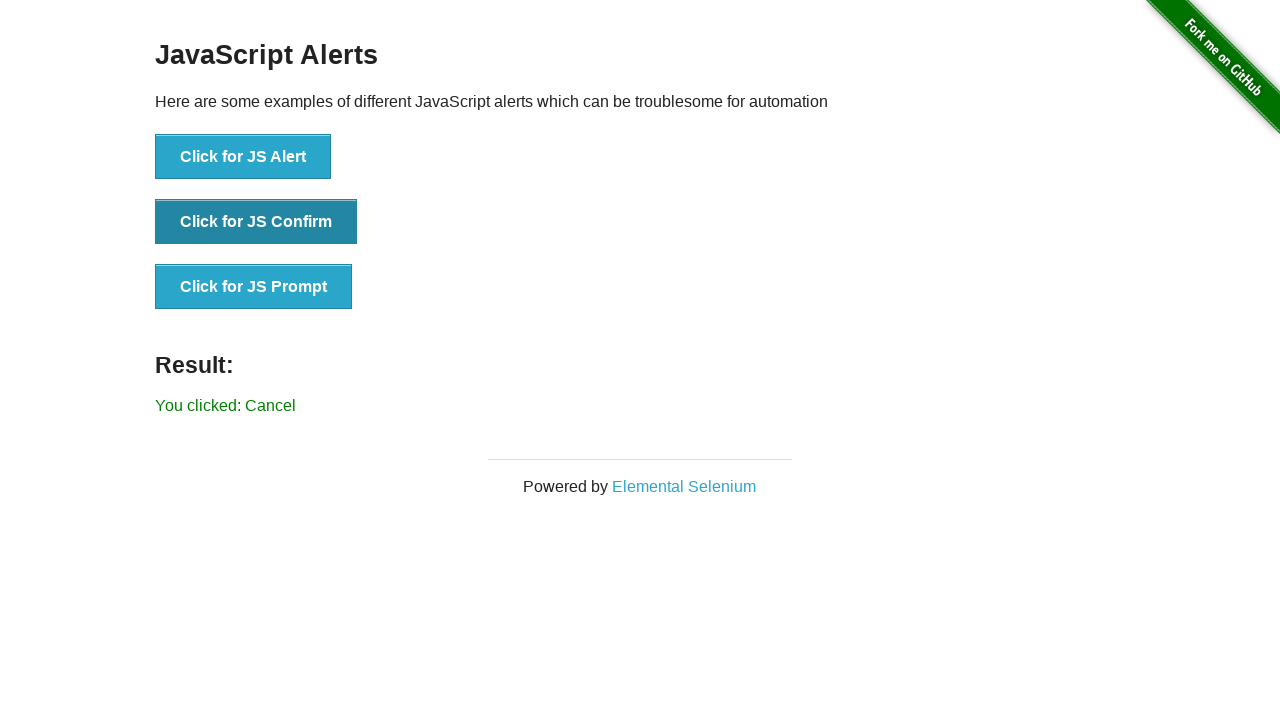

Retrieved result text content
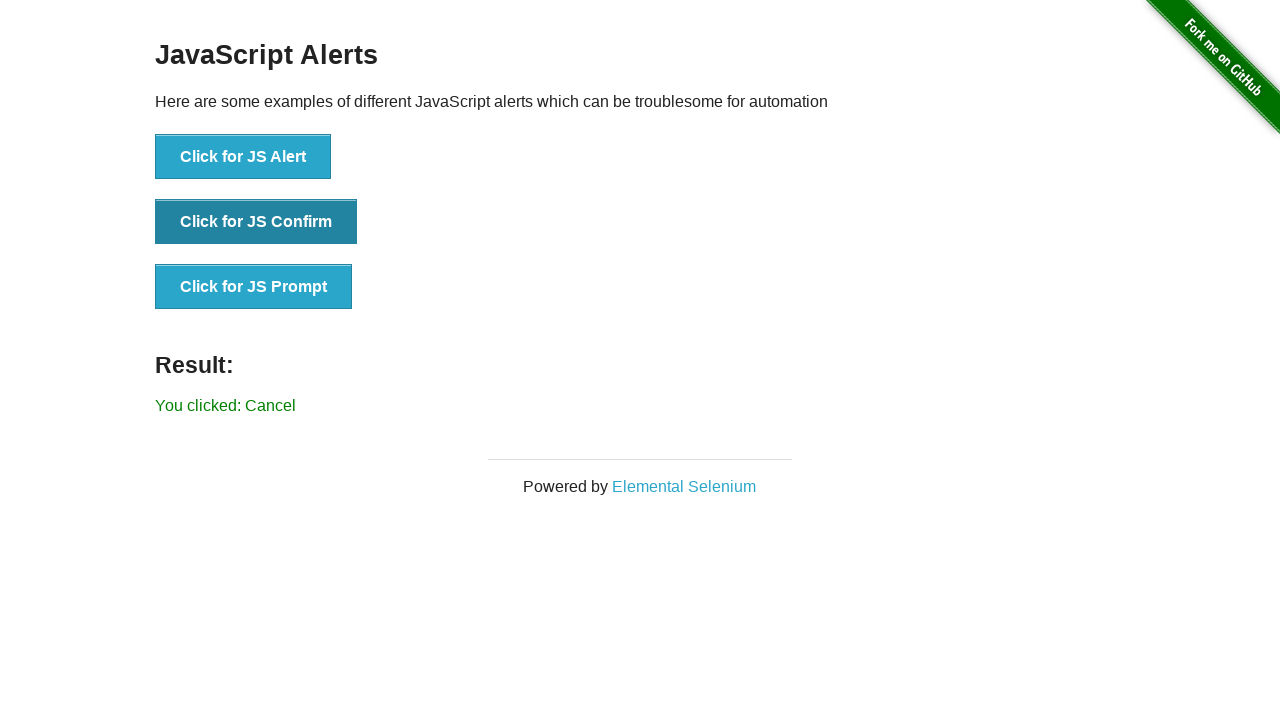

Verified alert was dismissed with 'Cancel' result
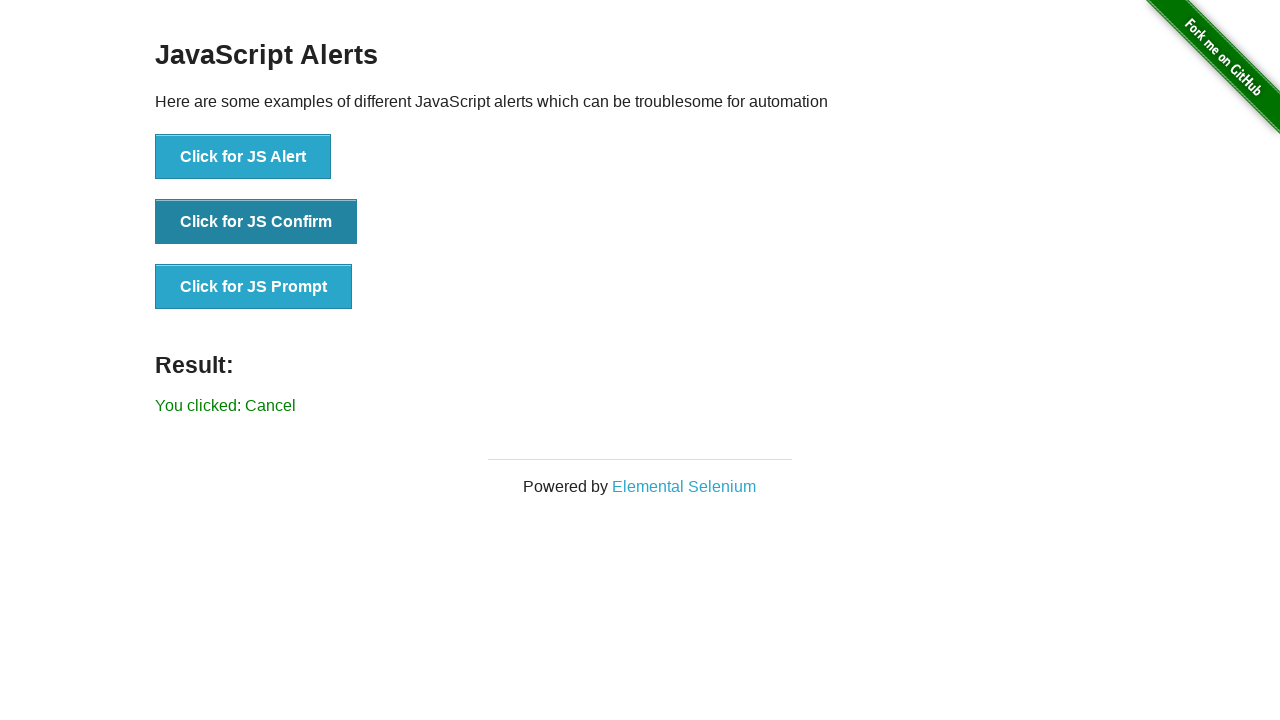

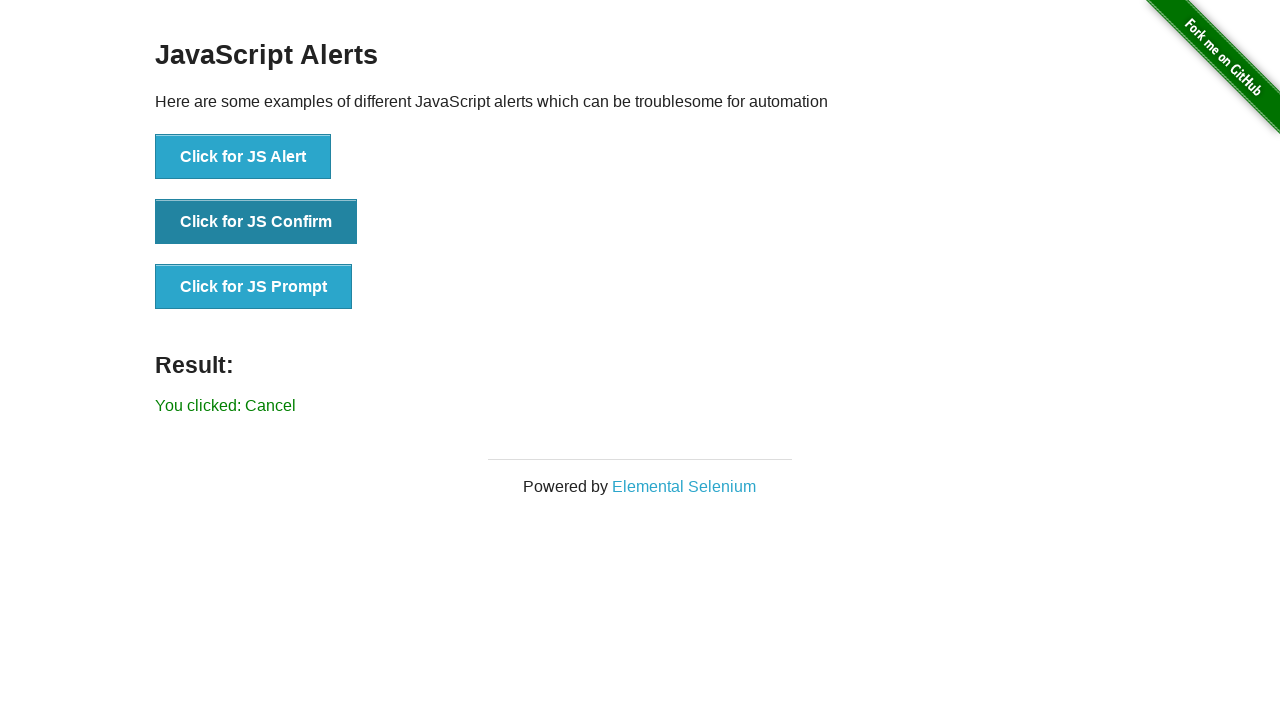